Tests element state inspection on a demo practice form by checking various properties like disabled, editable, enabled, checked, visible, and hidden states of form elements.

Starting URL: https://demoqa.com/automation-practice-form

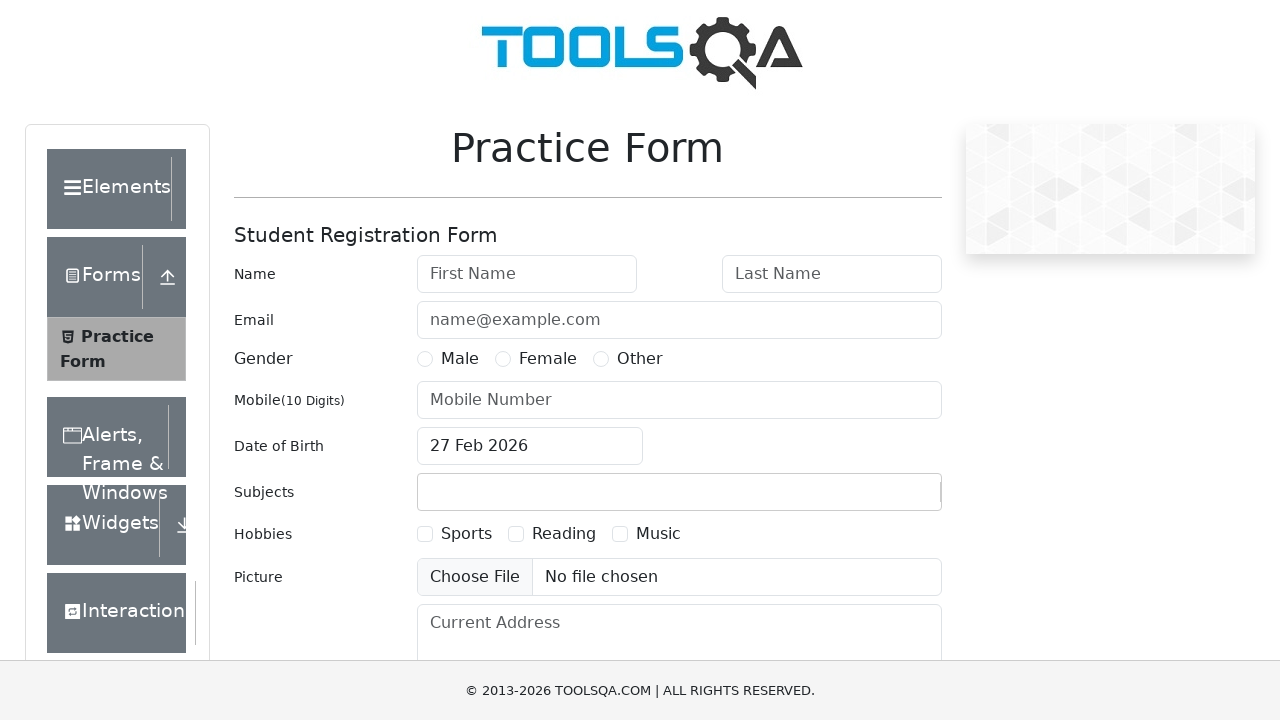

Located first name input element
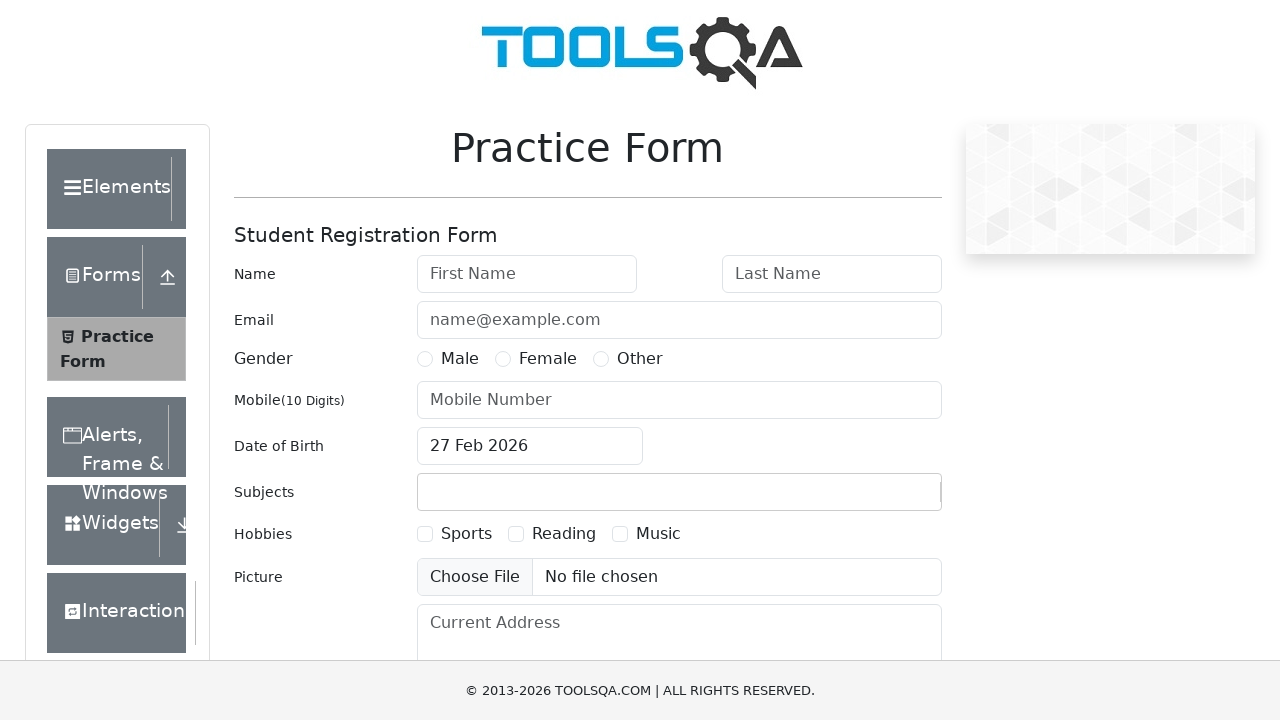

Located sports checkbox element
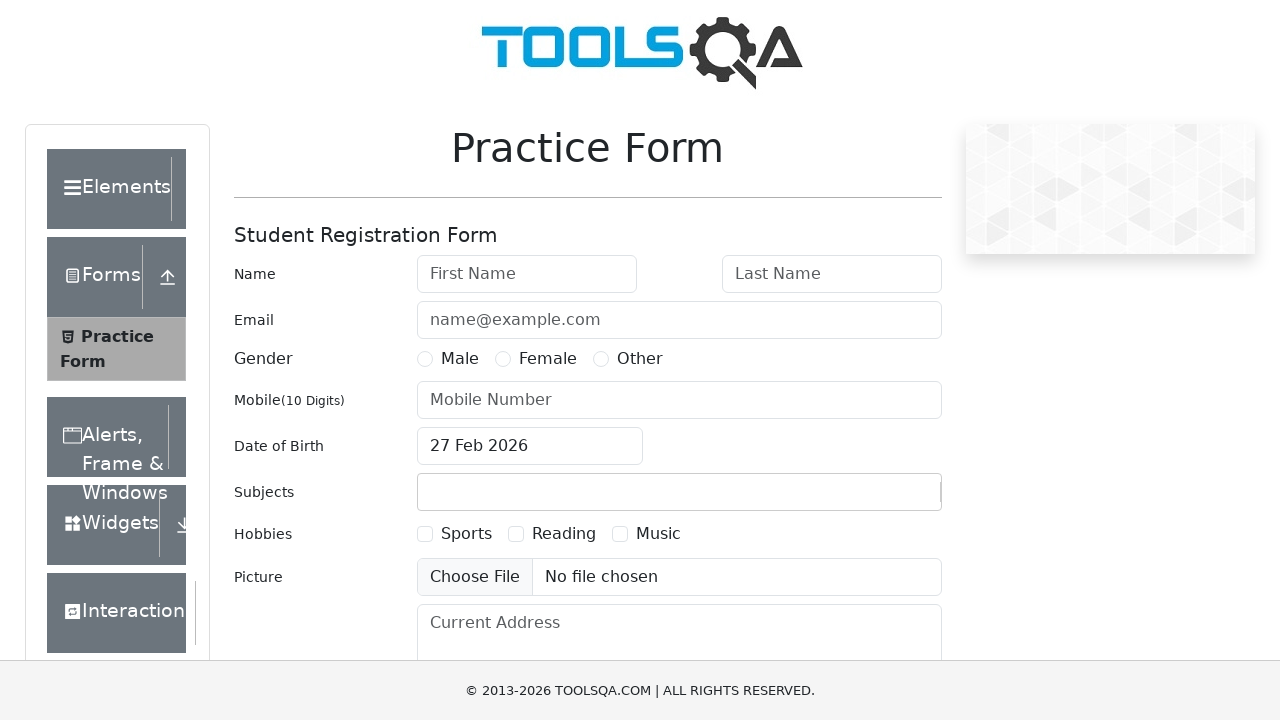

Located submit button element
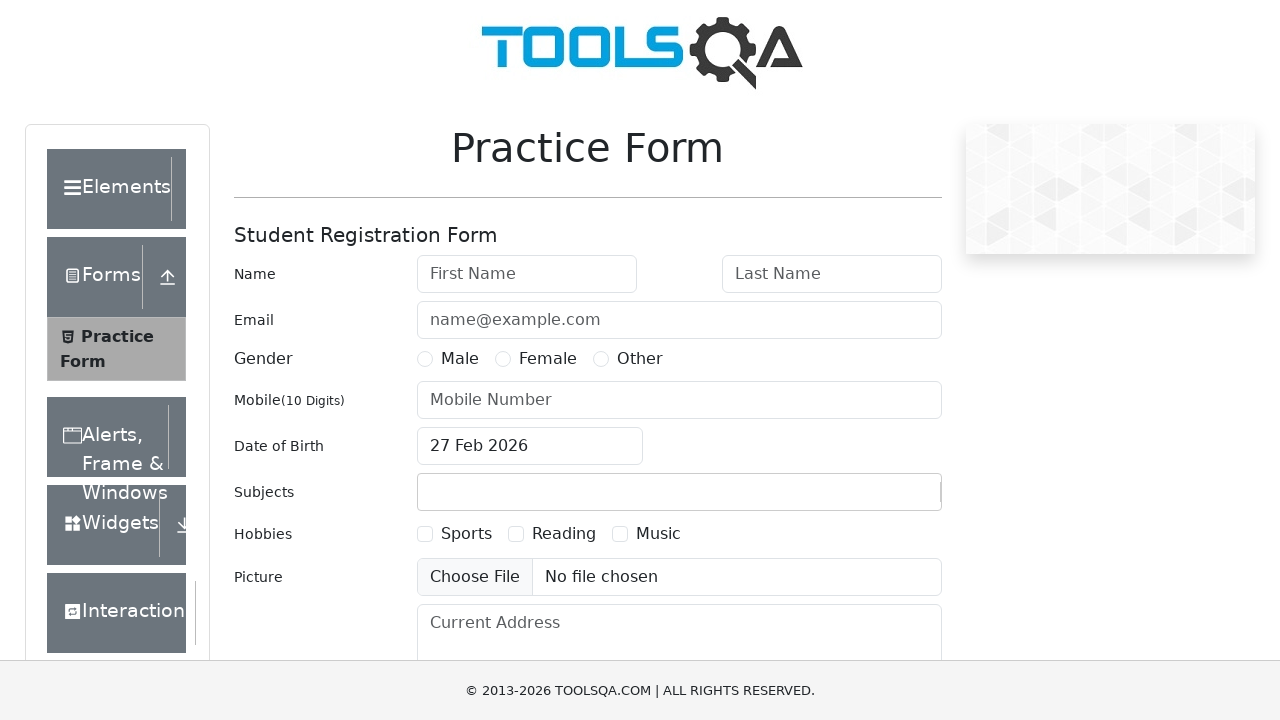

Checked if first name input is disabled
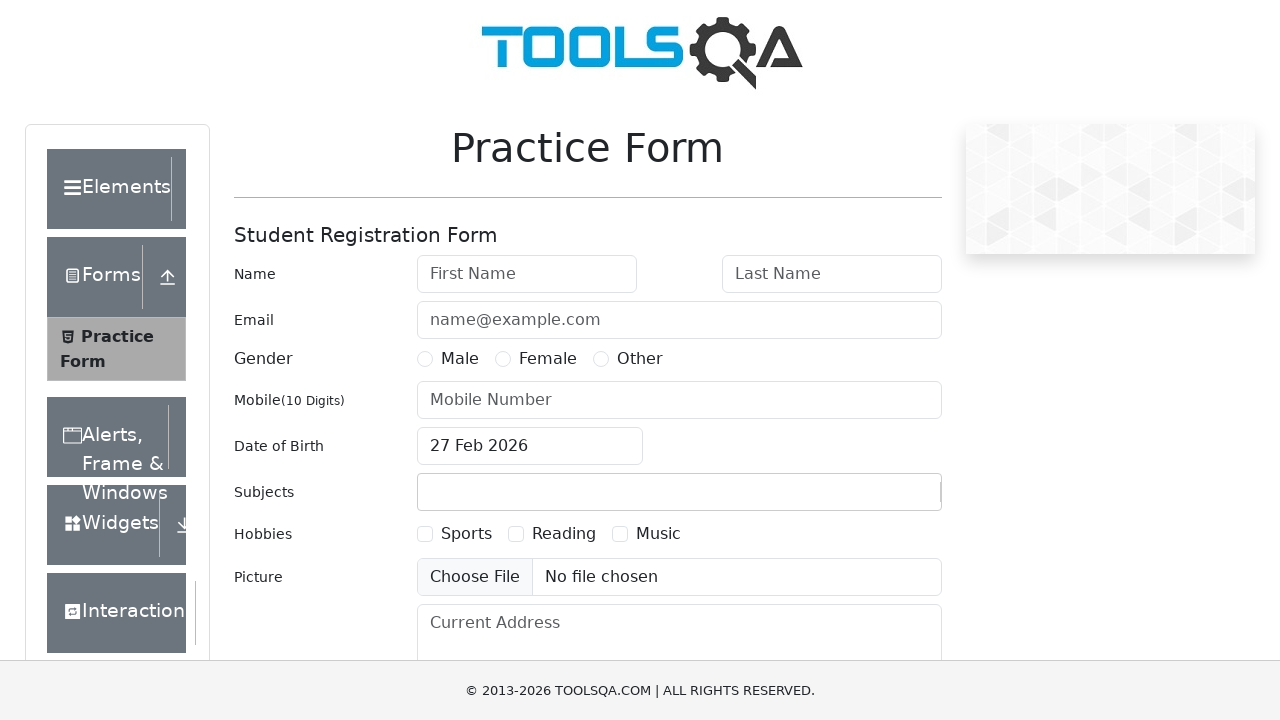

Checked if first name input is editable
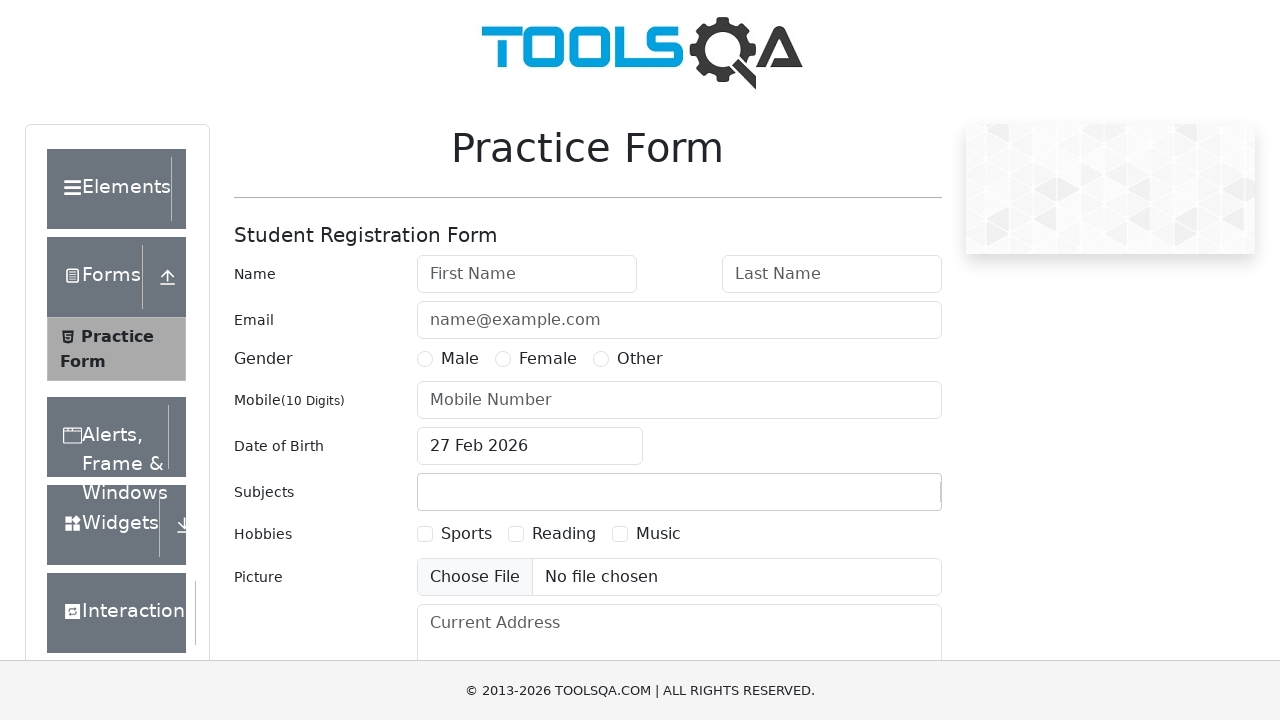

Checked if first name input is enabled
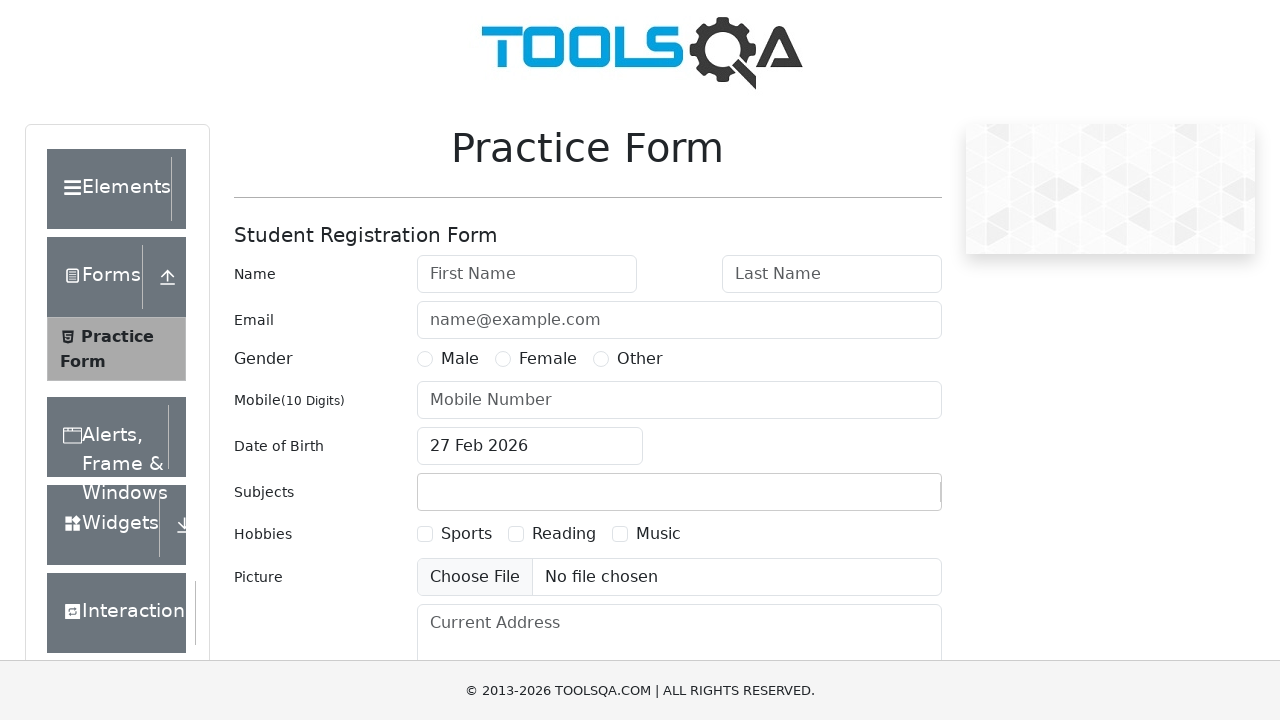

Checked if sports checkbox is checked
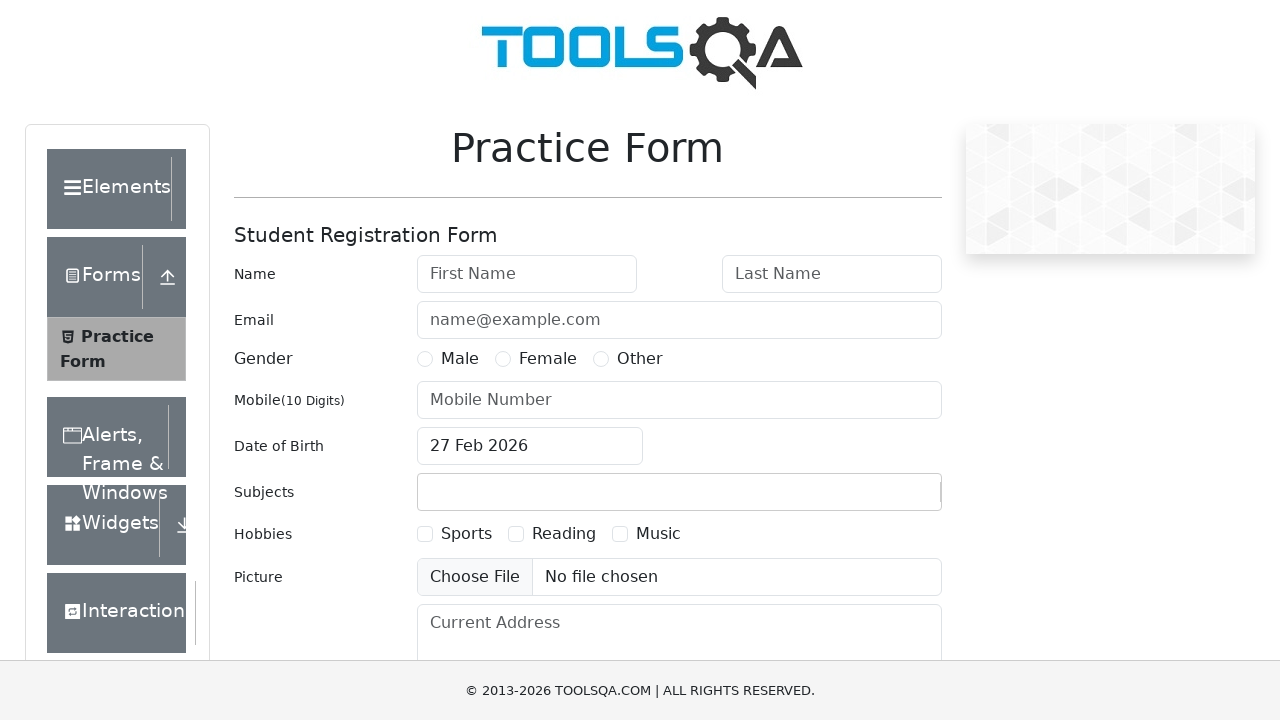

Checked if sports checkbox is visible
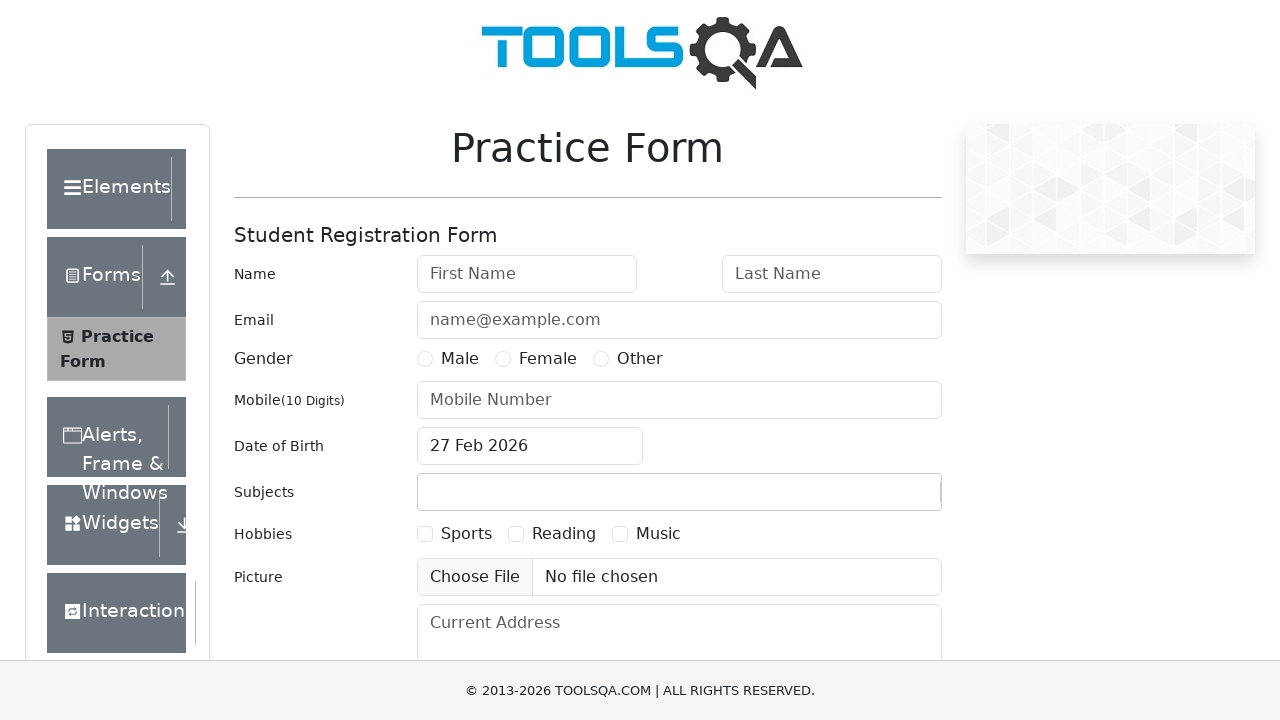

Checked if submit button is visible
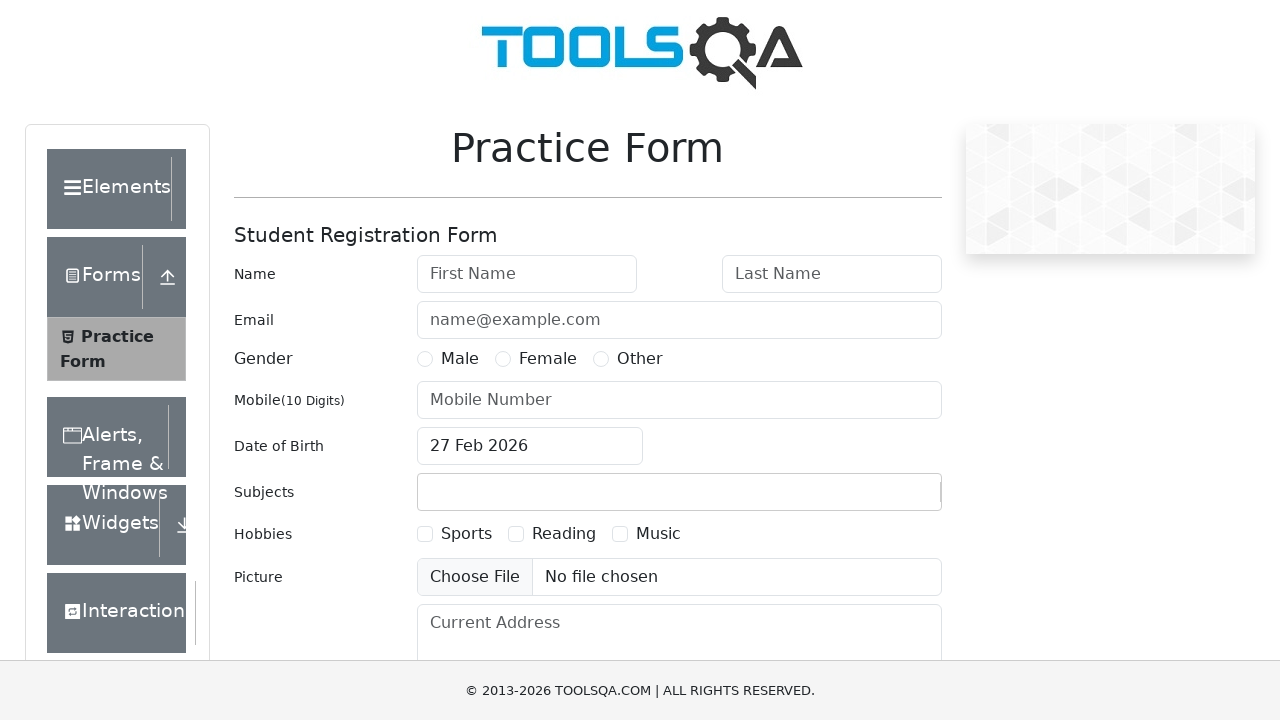

Checked if submit button is hidden
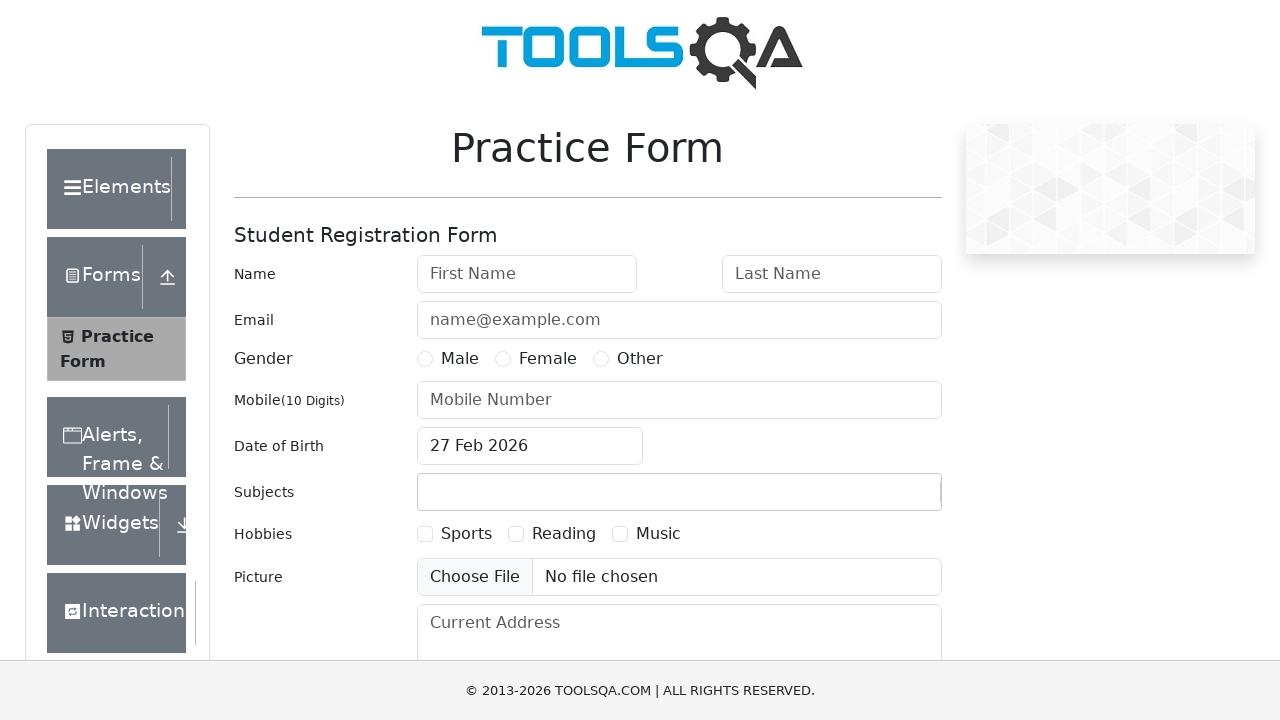

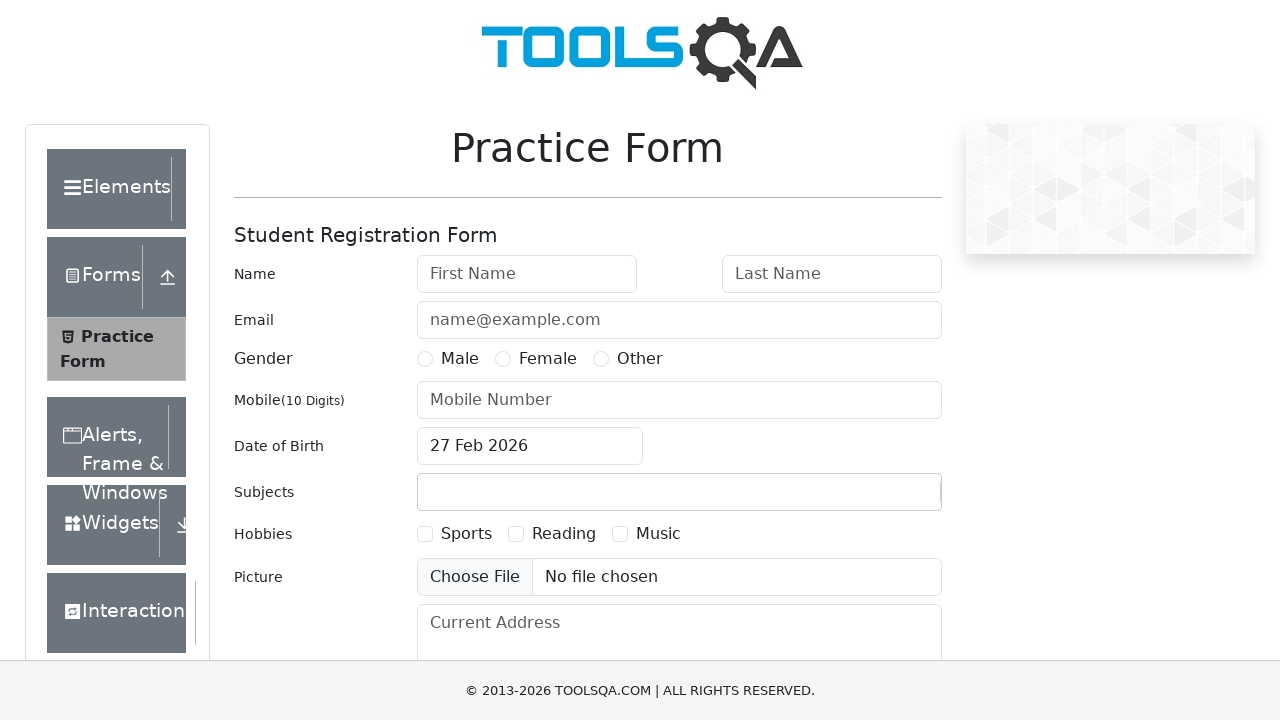